Tests JavaScript prompt alert by clicking the prompt button, entering text into the prompt, accepting it, and verifying the entered text appears in the result.

Starting URL: http://the-internet.herokuapp.com/javascript_alerts

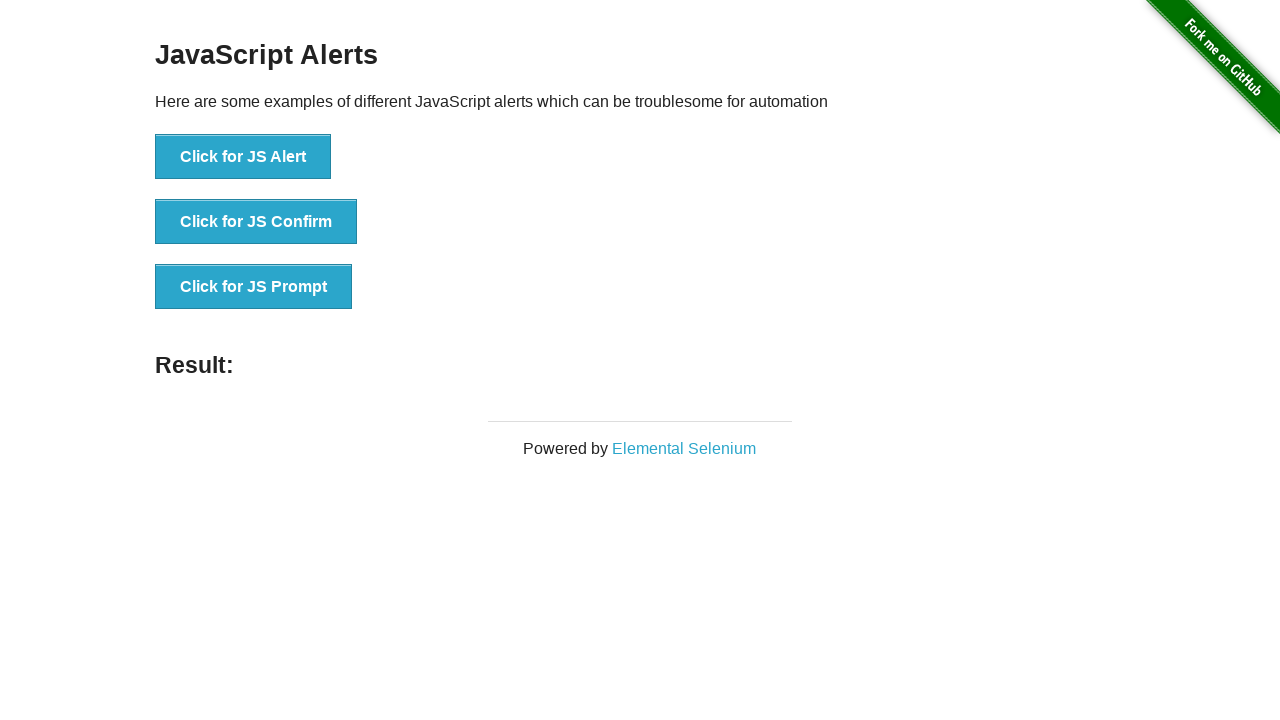

Set up dialog handler to accept prompt with text 'Loop Academy'
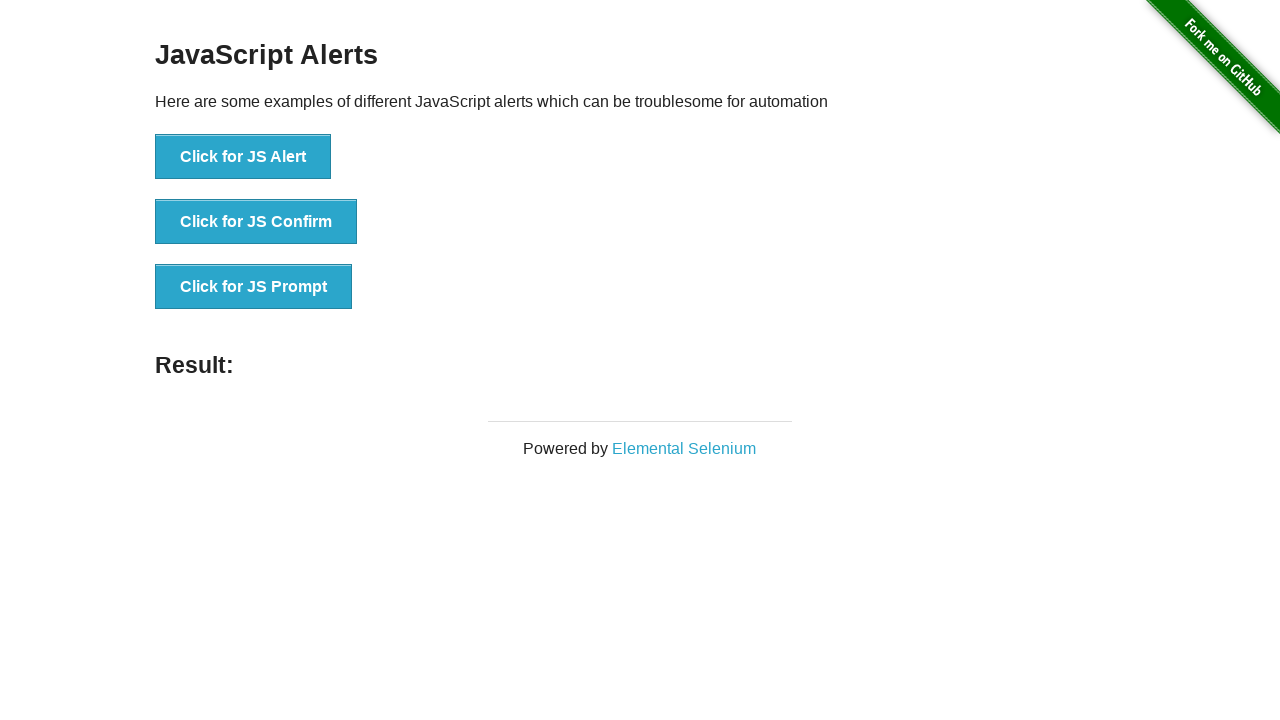

Clicked the 'Click for JS Prompt' button at (254, 287) on xpath=//button[contains(text(),'Click for JS Prompt')]
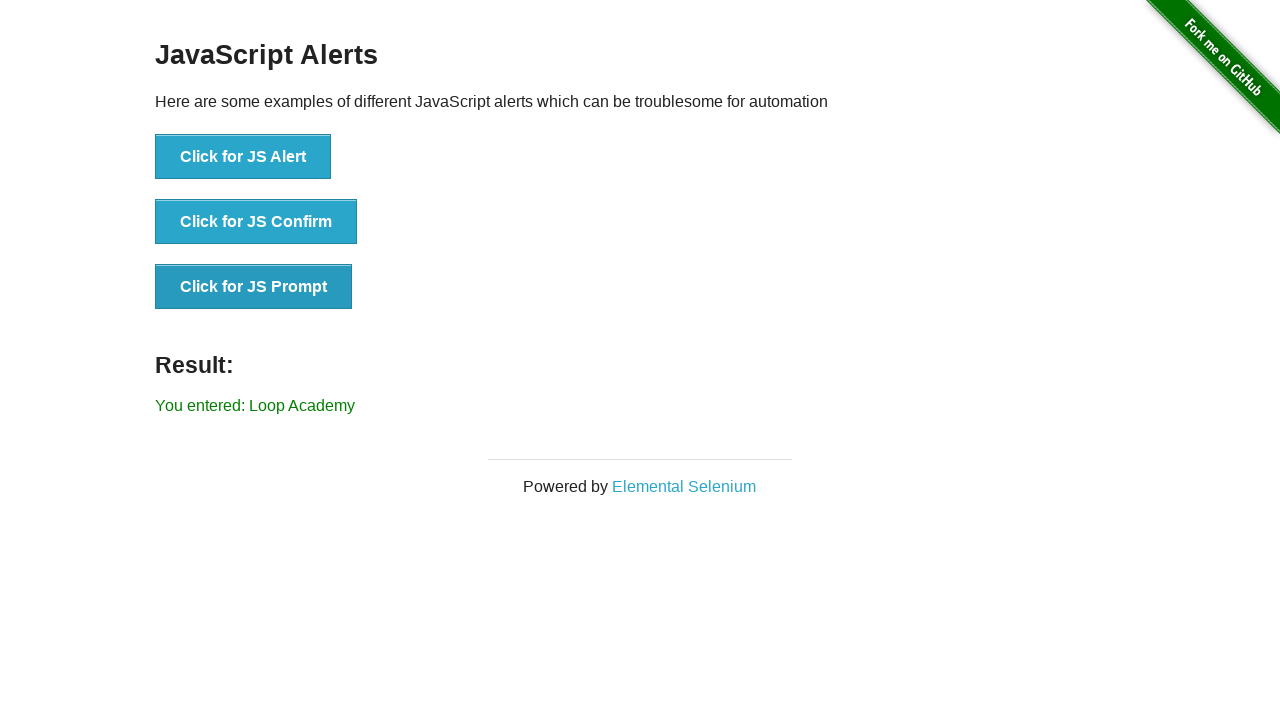

Result element loaded and became visible
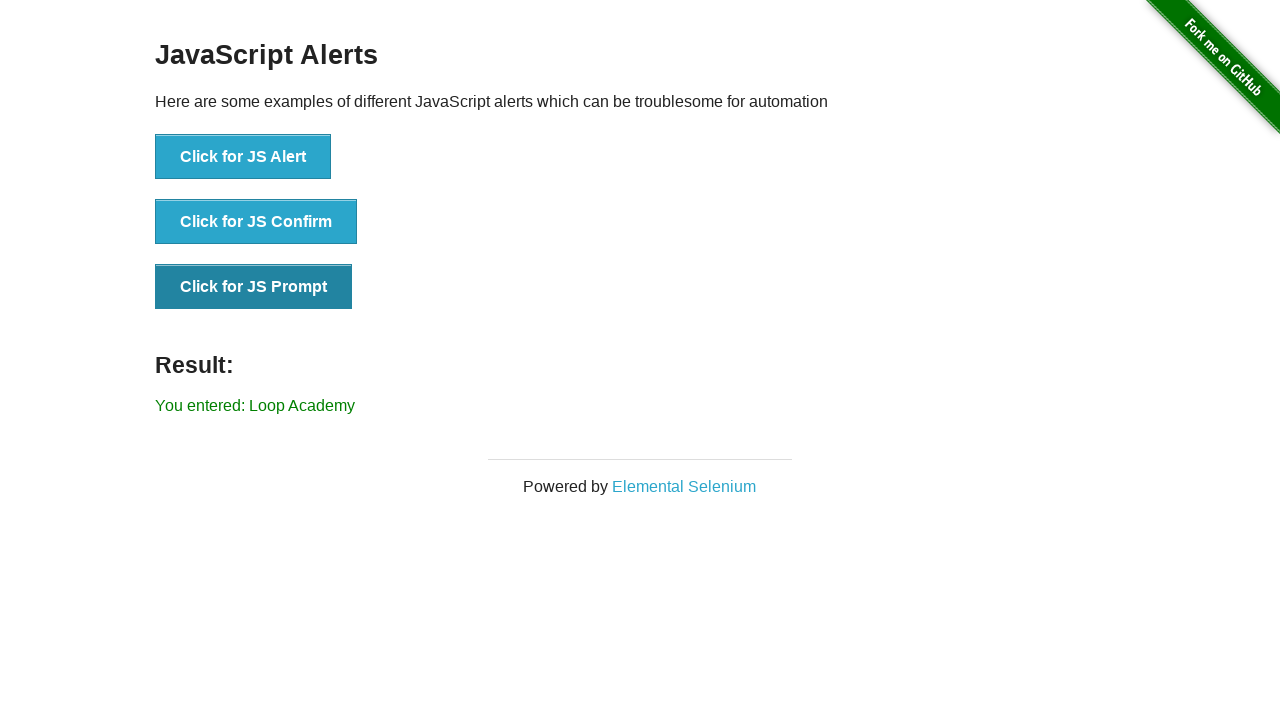

Verified that 'Loop Academy' appears in the result text
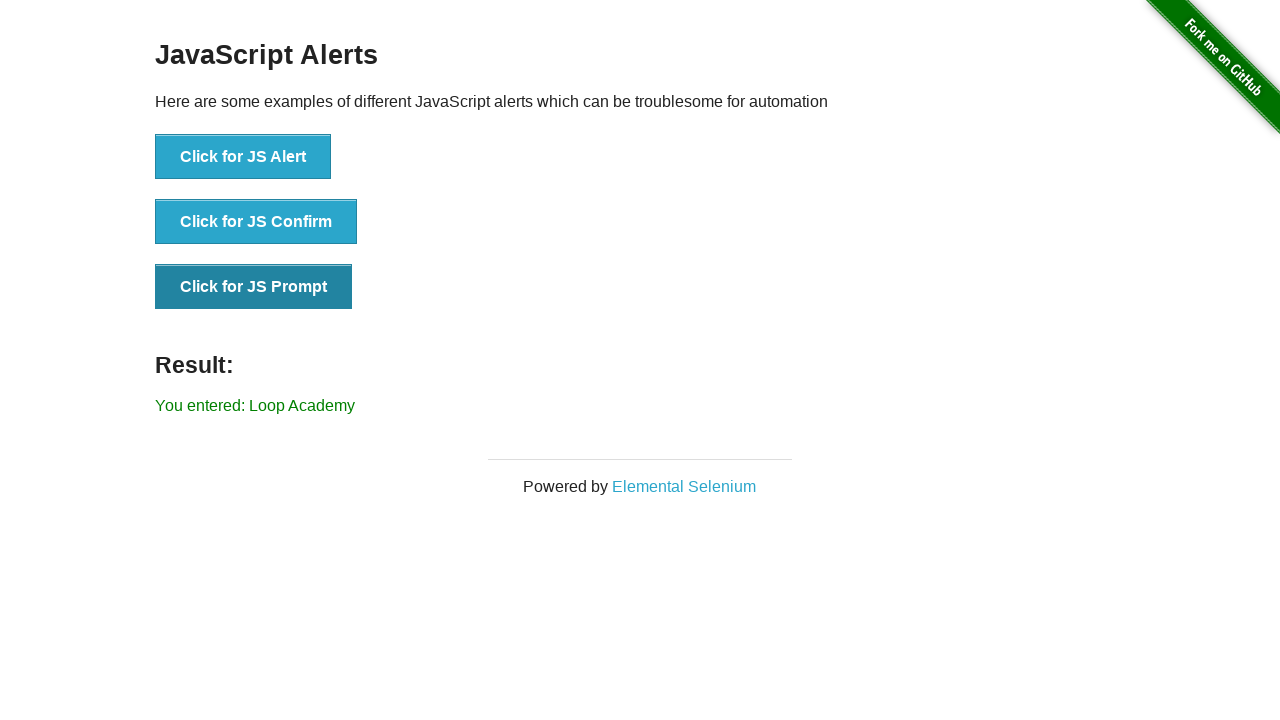

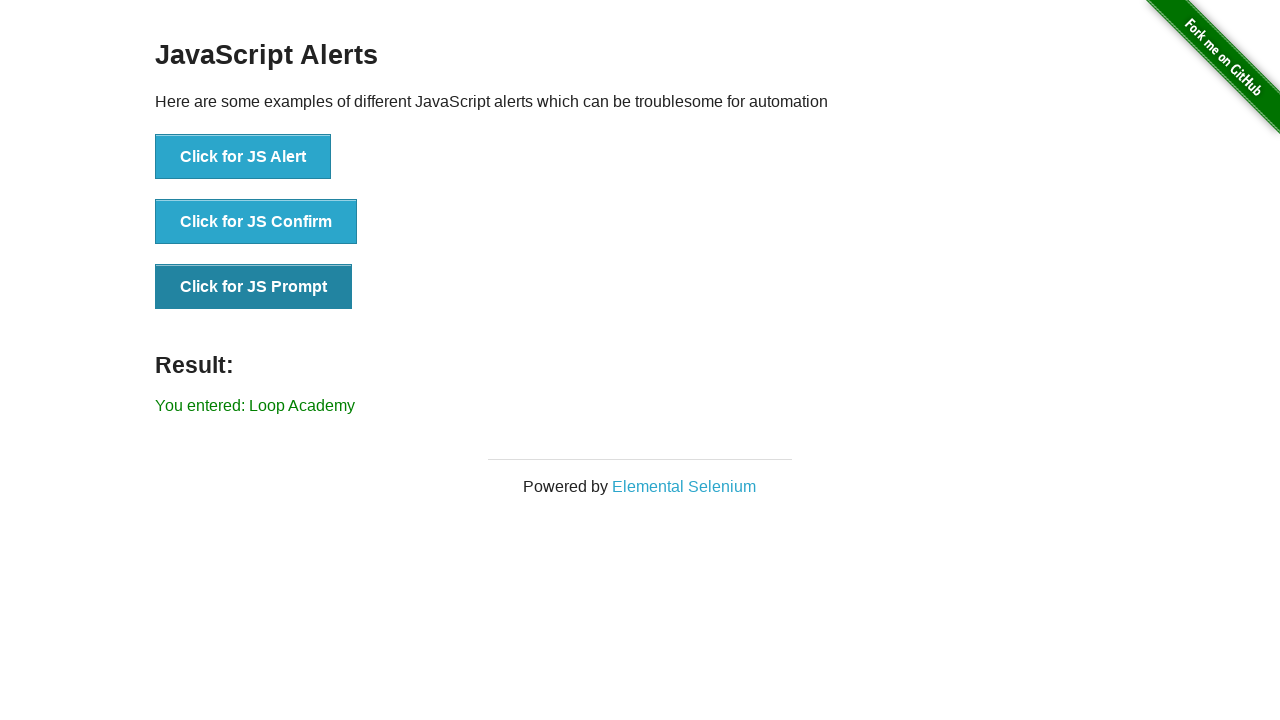